Tests filling a registration form by entering a first name in the first name field on a demo automation testing site.

Starting URL: http://demo.automationtesting.in/Register.html

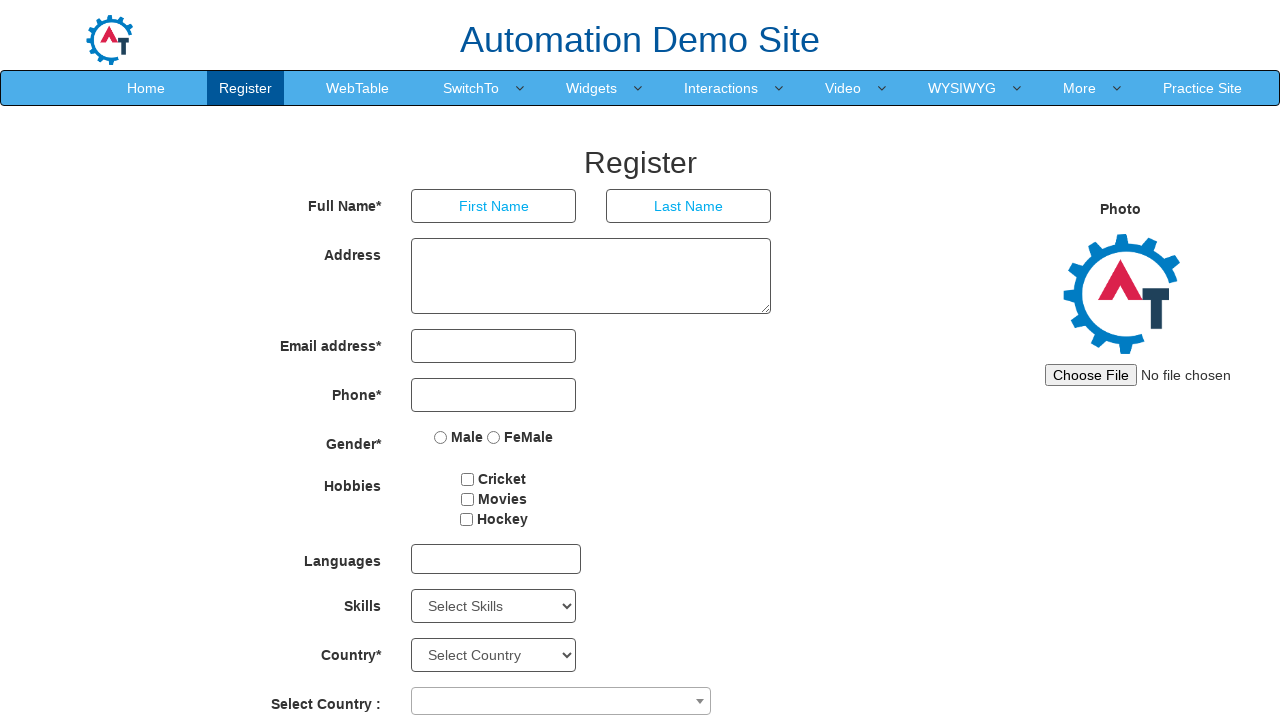

Navigated to demo automation testing registration page
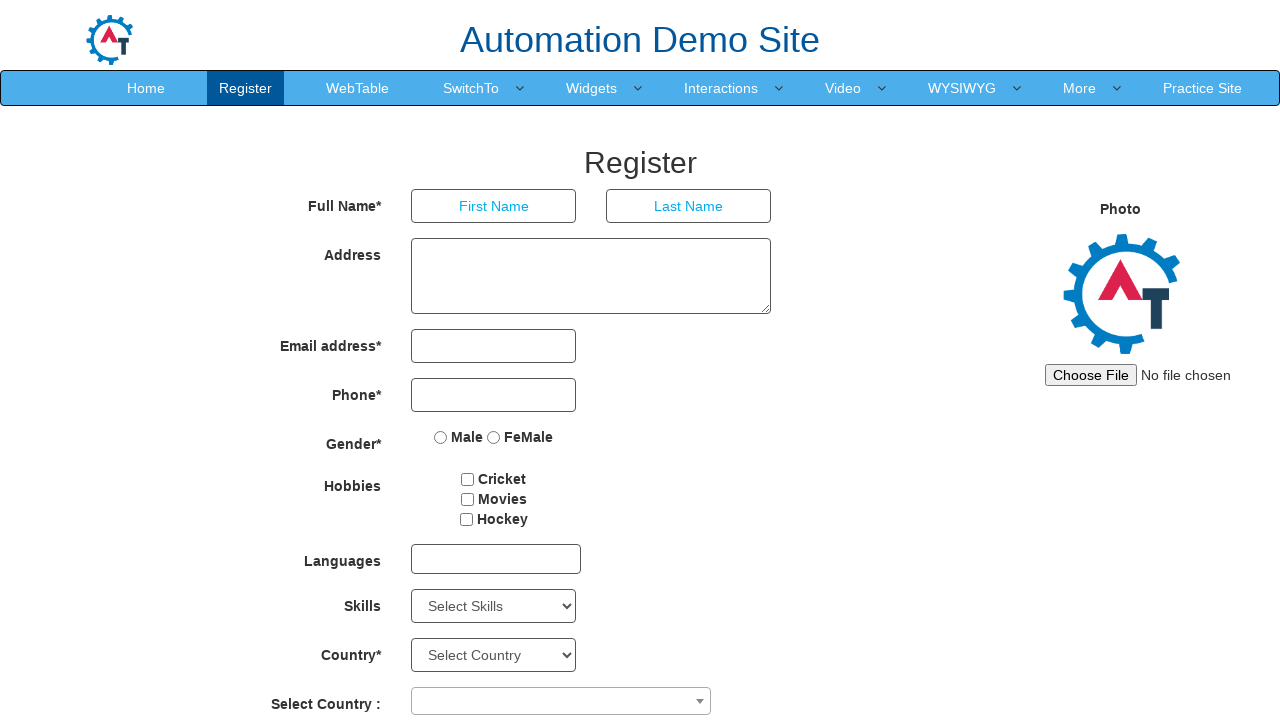

Entered 'David' in the first name field on input[placeholder='First Name']
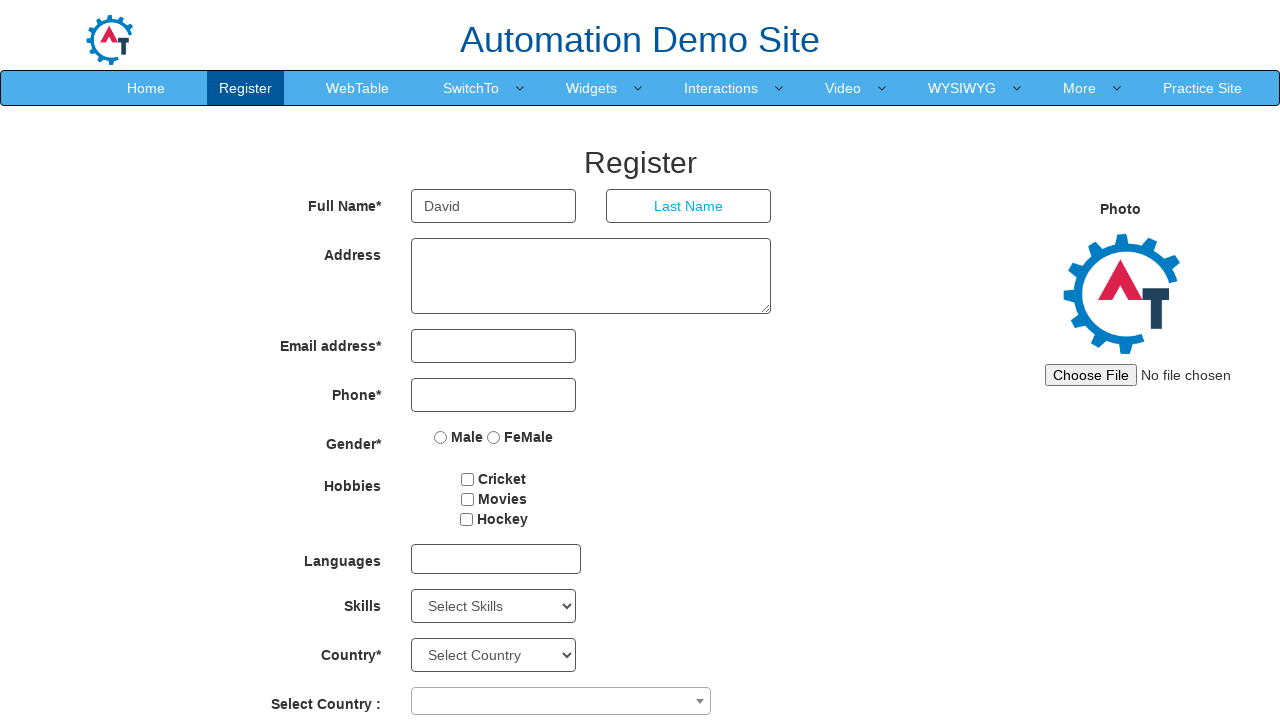

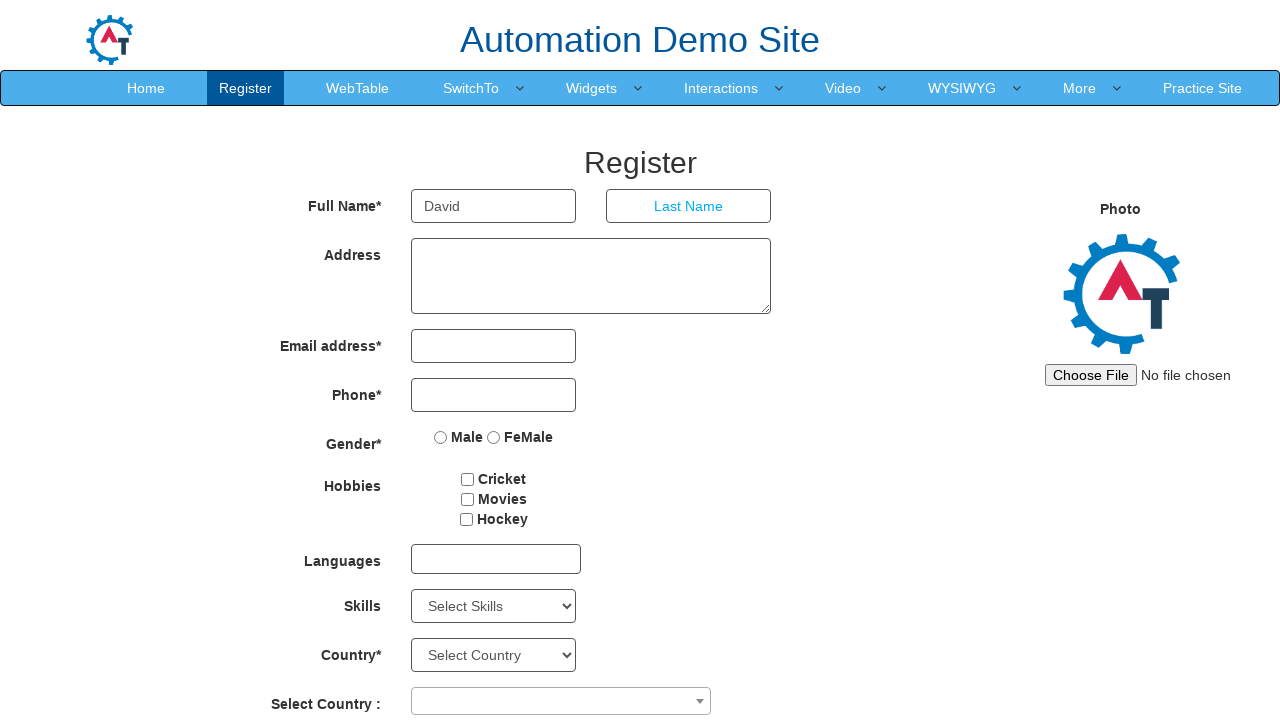